Navigates to the JDI home page, verifies the page title, and clicks on the profile photo element

Starting URL: https://epam.github.io/JDI/index.html

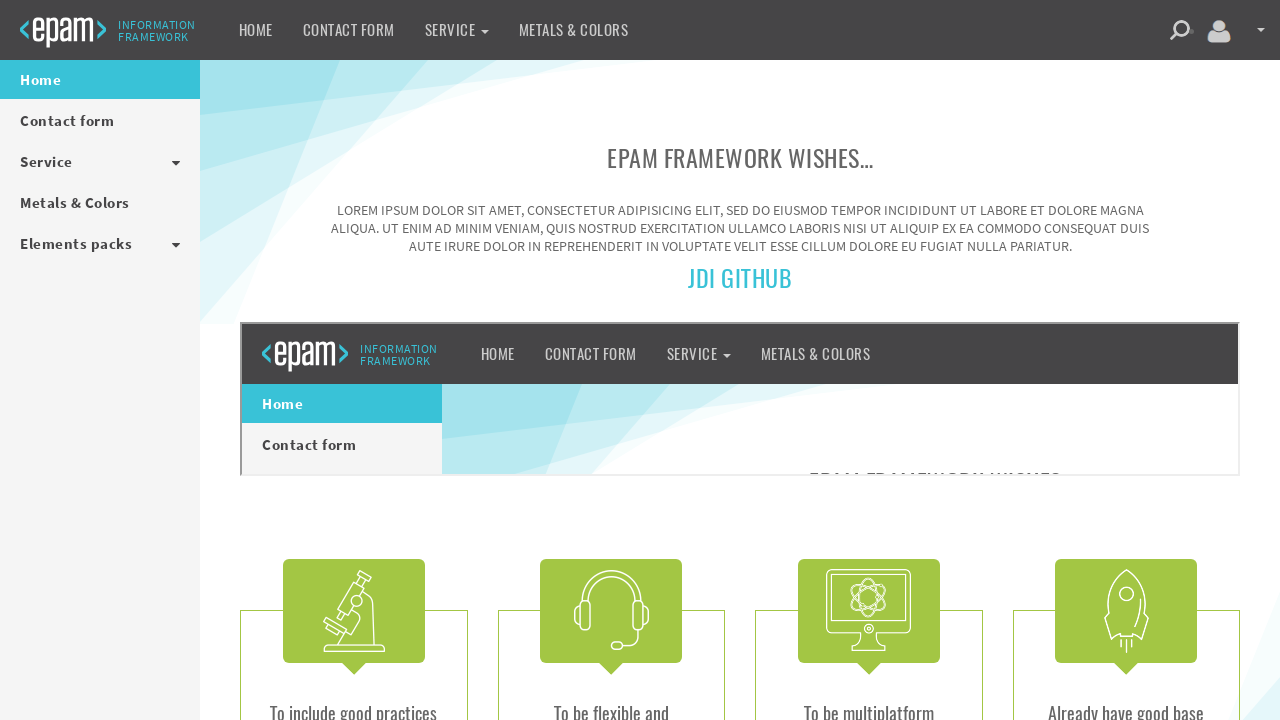

Navigated to JDI home page
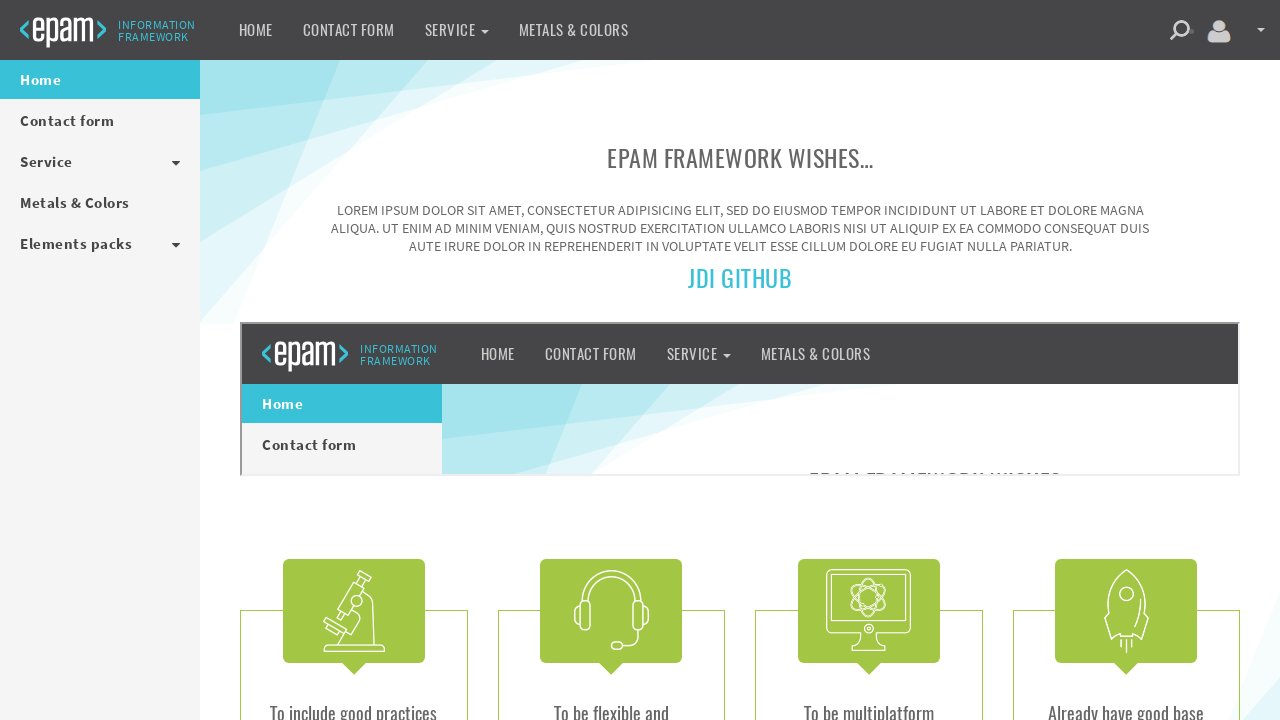

Verified page title is 'Home Page'
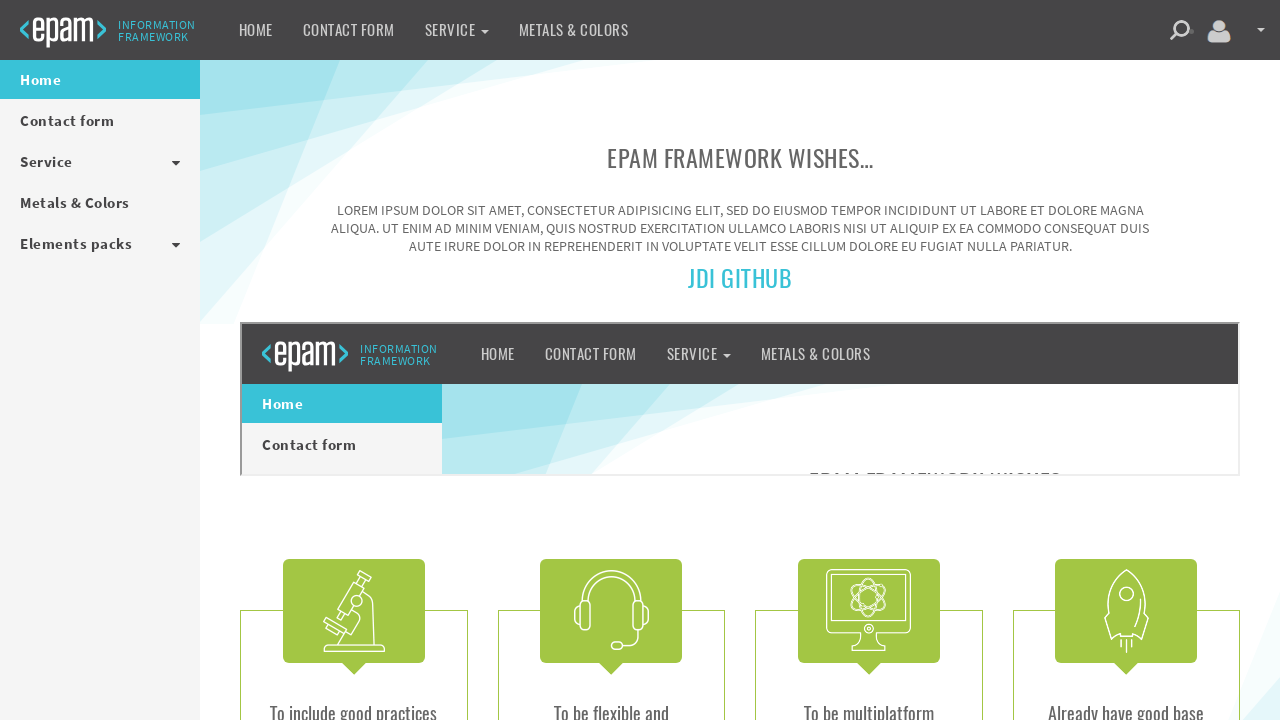

Clicked on profile photo element at (1220, 22) on .profile-photo
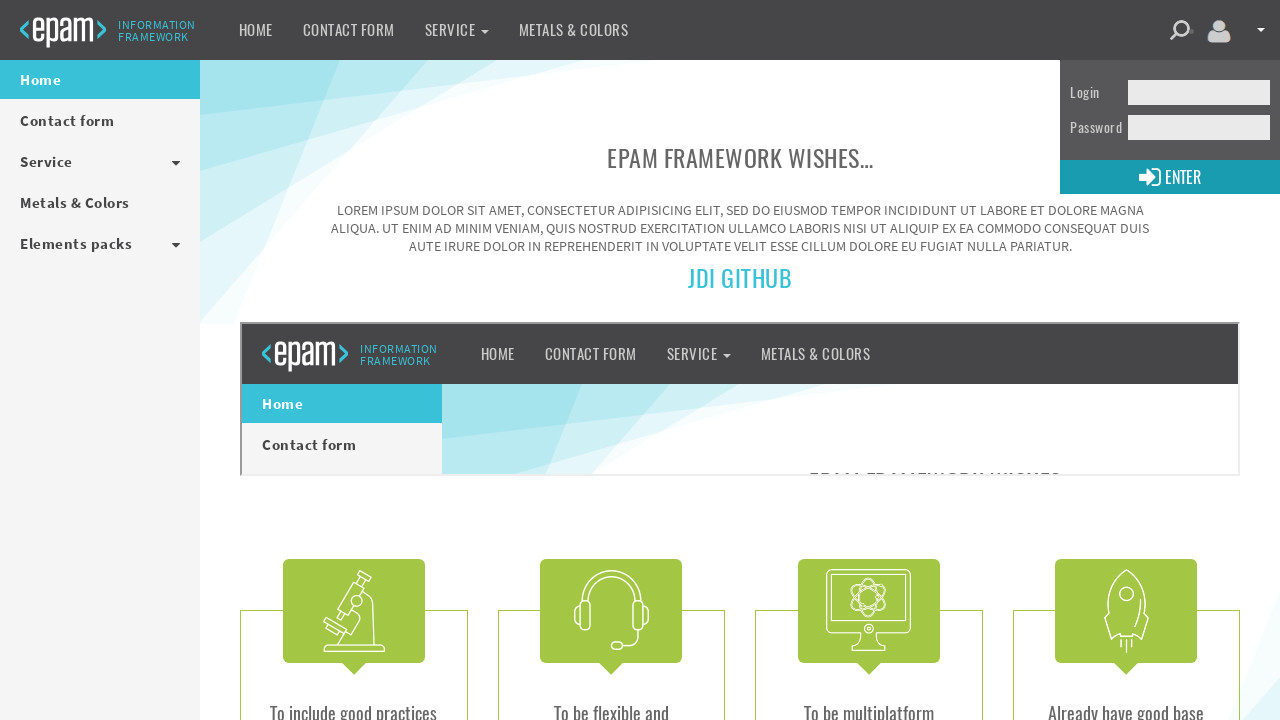

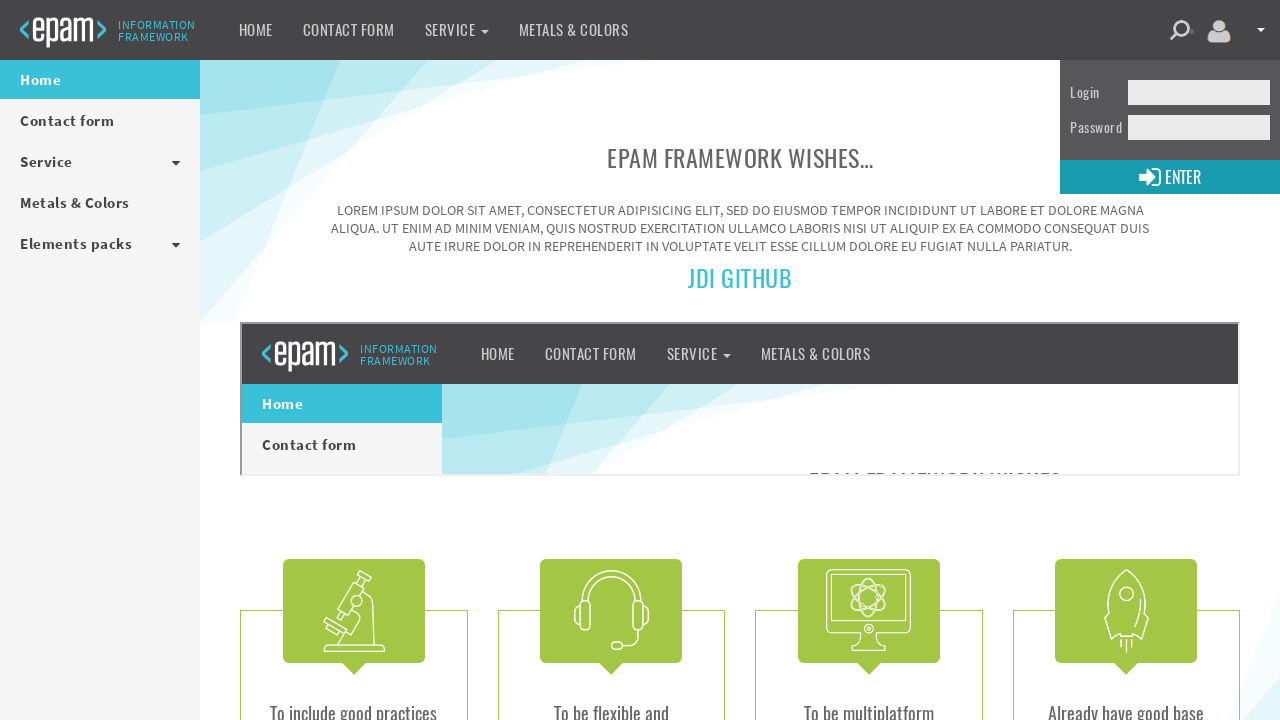